Tests double-click functionality on a button and verifies the resulting text change

Starting URL: https://automationfc.github.io/basic-form/index.html

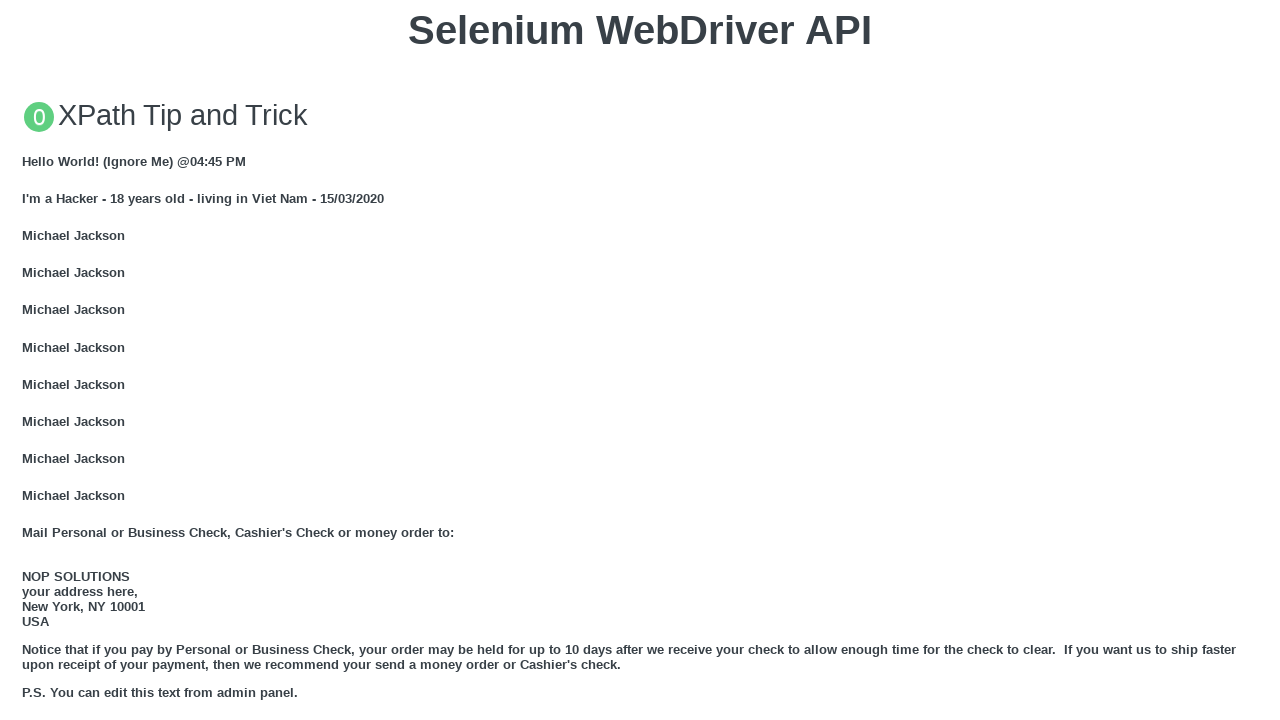

Navigated to basic form page
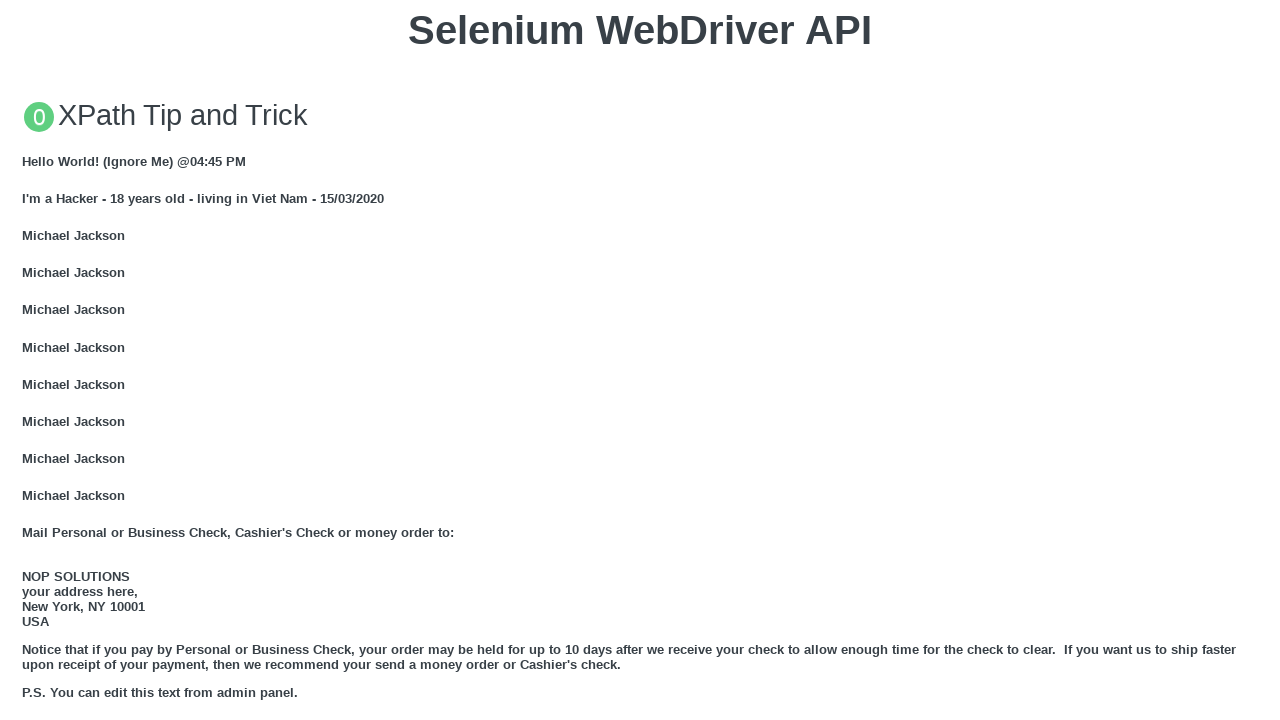

Double-clicked the 'Double click me' button at (640, 361) on xpath=//button[text()='Double click me']
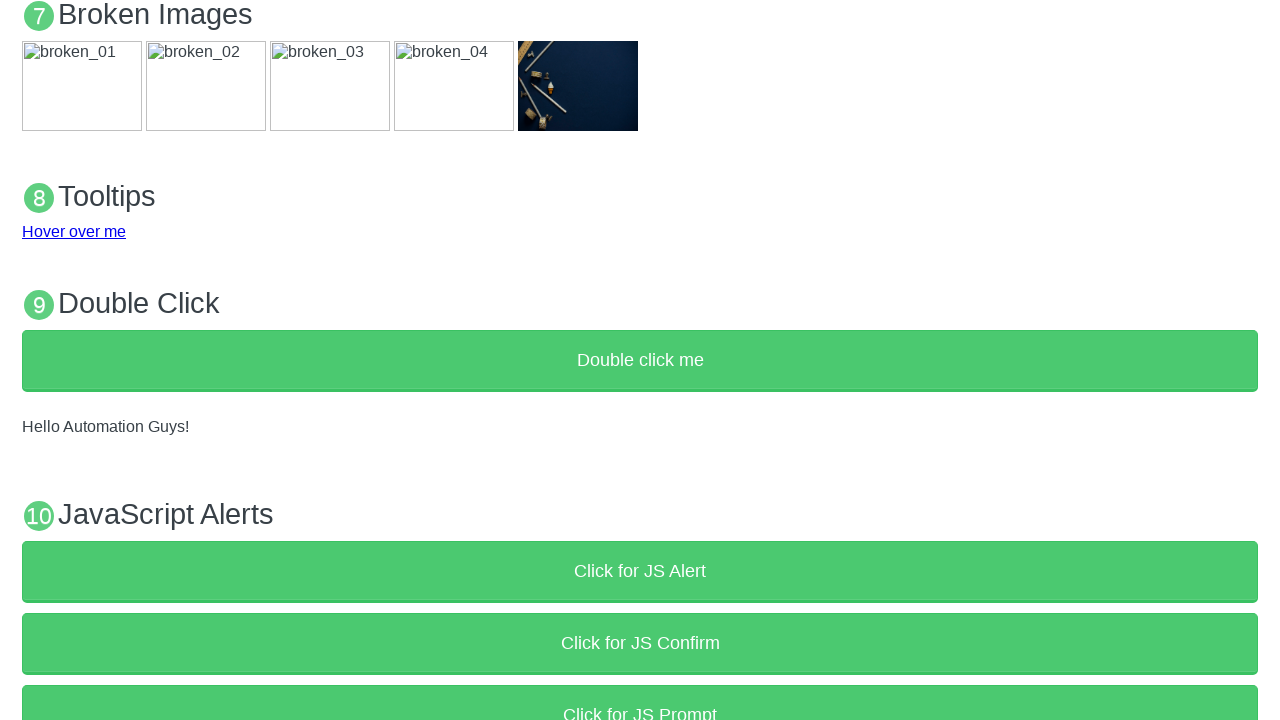

Verified that text changed to 'Hello Automation Guys!' after double-click
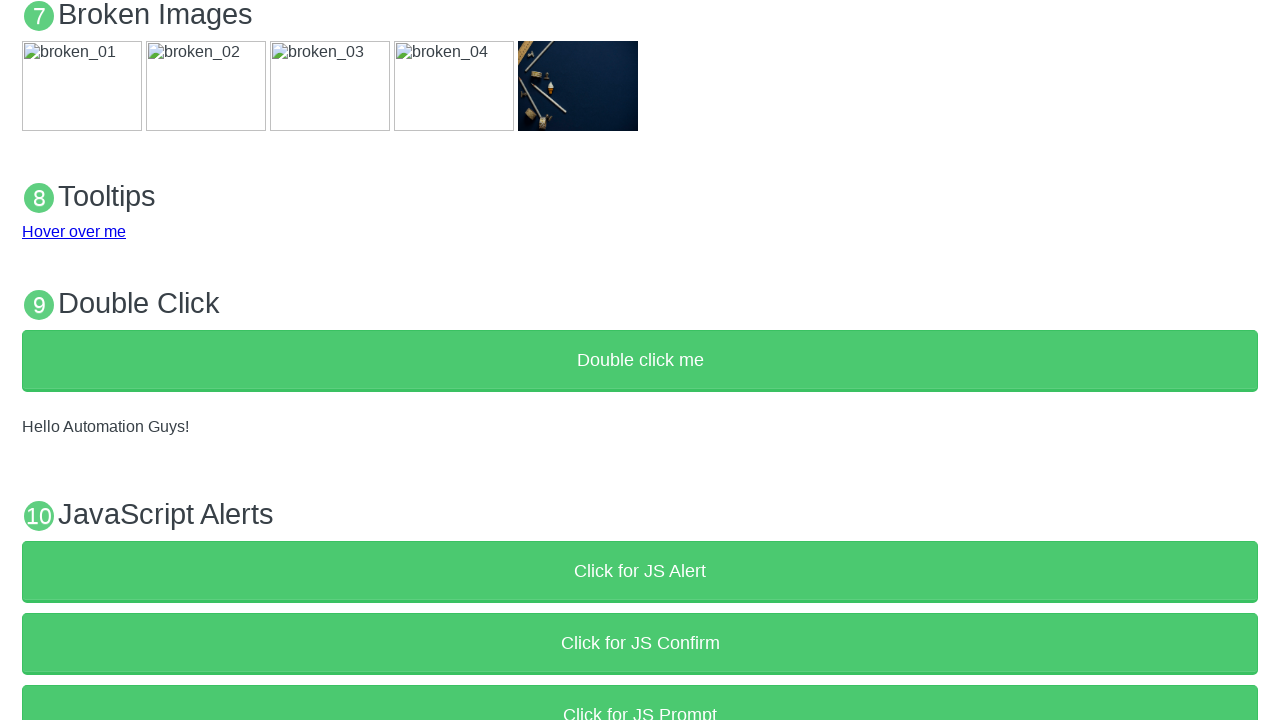

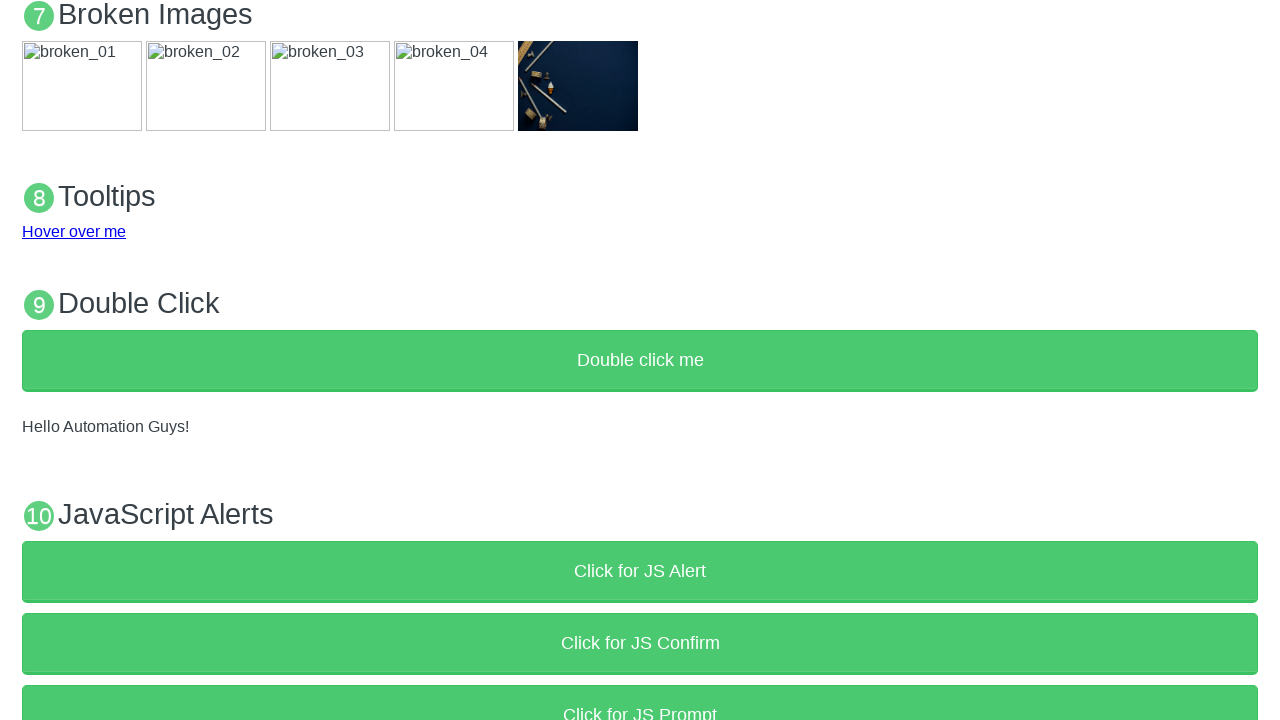